Tests the Playwright documentation website by verifying the page title, clicking on a documentation link, and verifying that the expected heading is displayed.

Starting URL: https://playwright.dev/

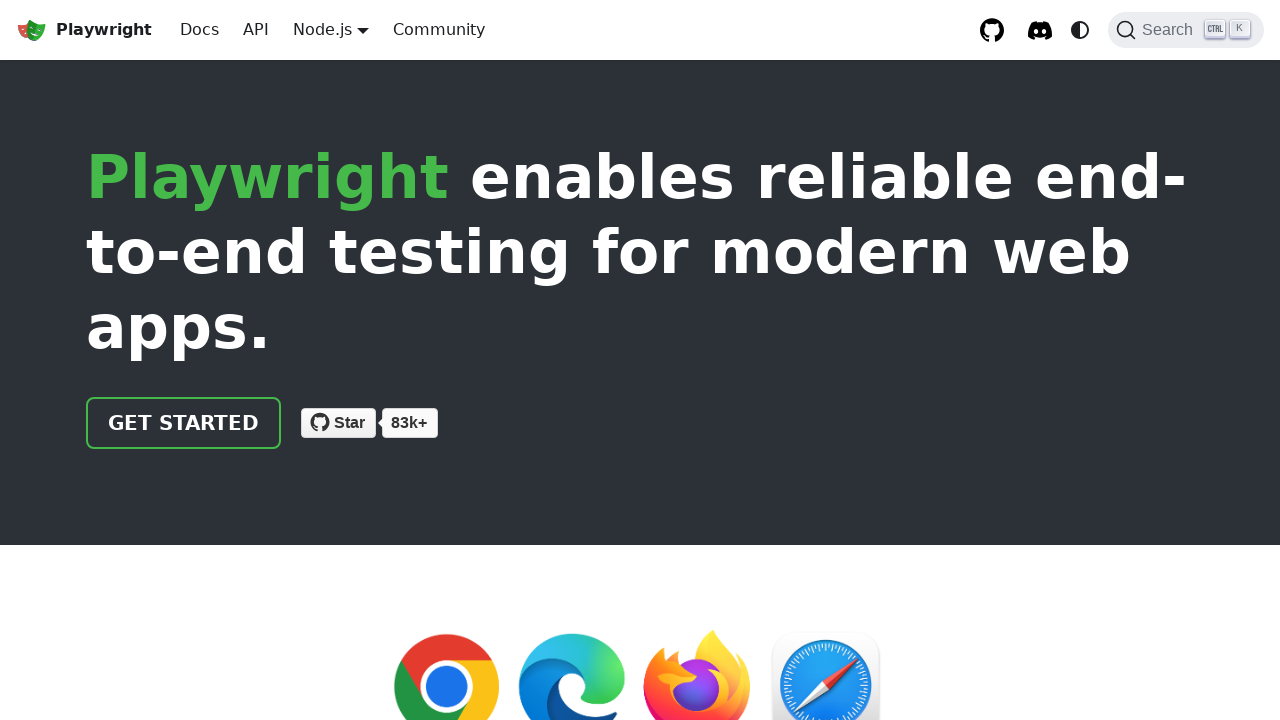

Verified page title contains 'Playwright'
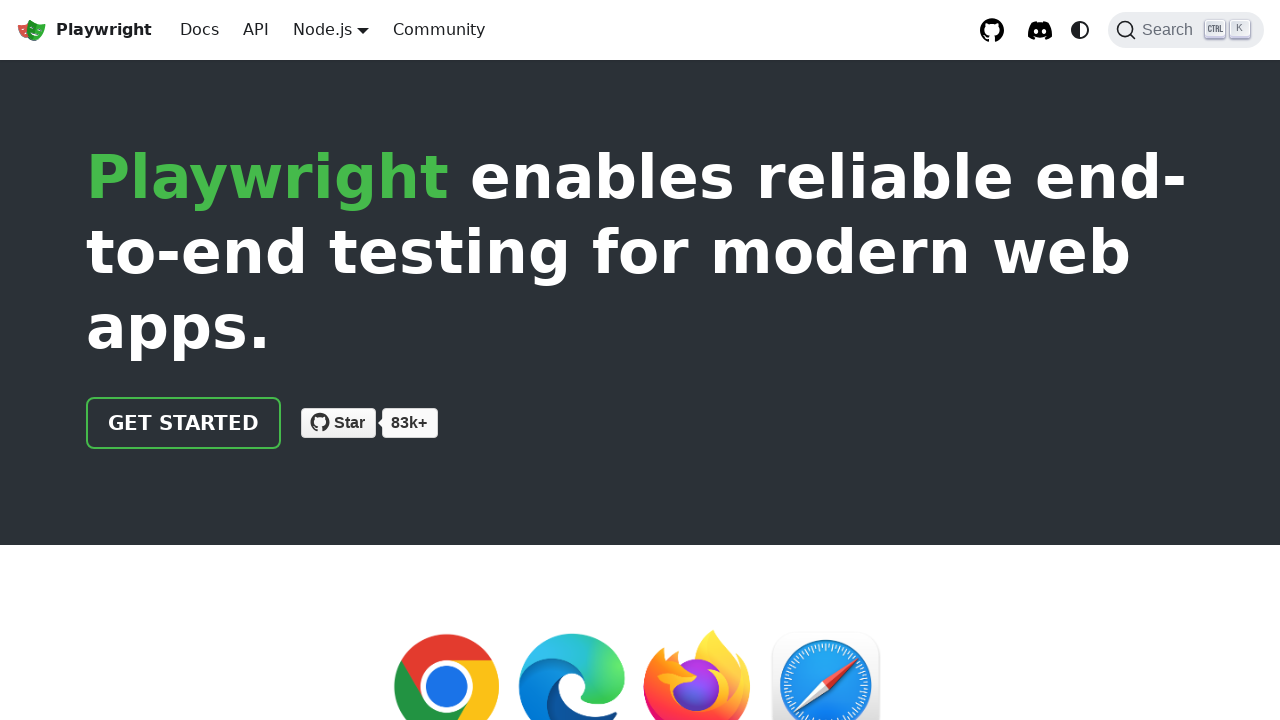

Clicked on 'Docs' navigation link at (200, 30) on internal:role=link[name="Docs"i]
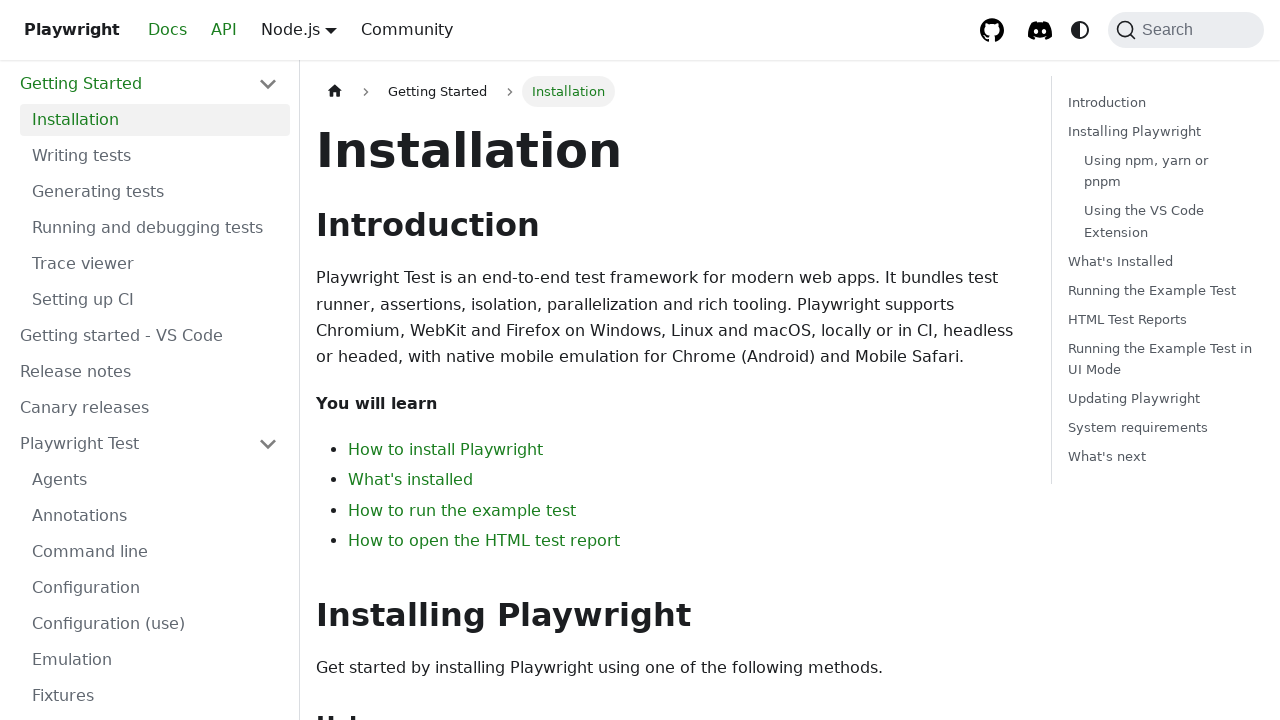

Verified 'Installation' heading is visible on documentation page
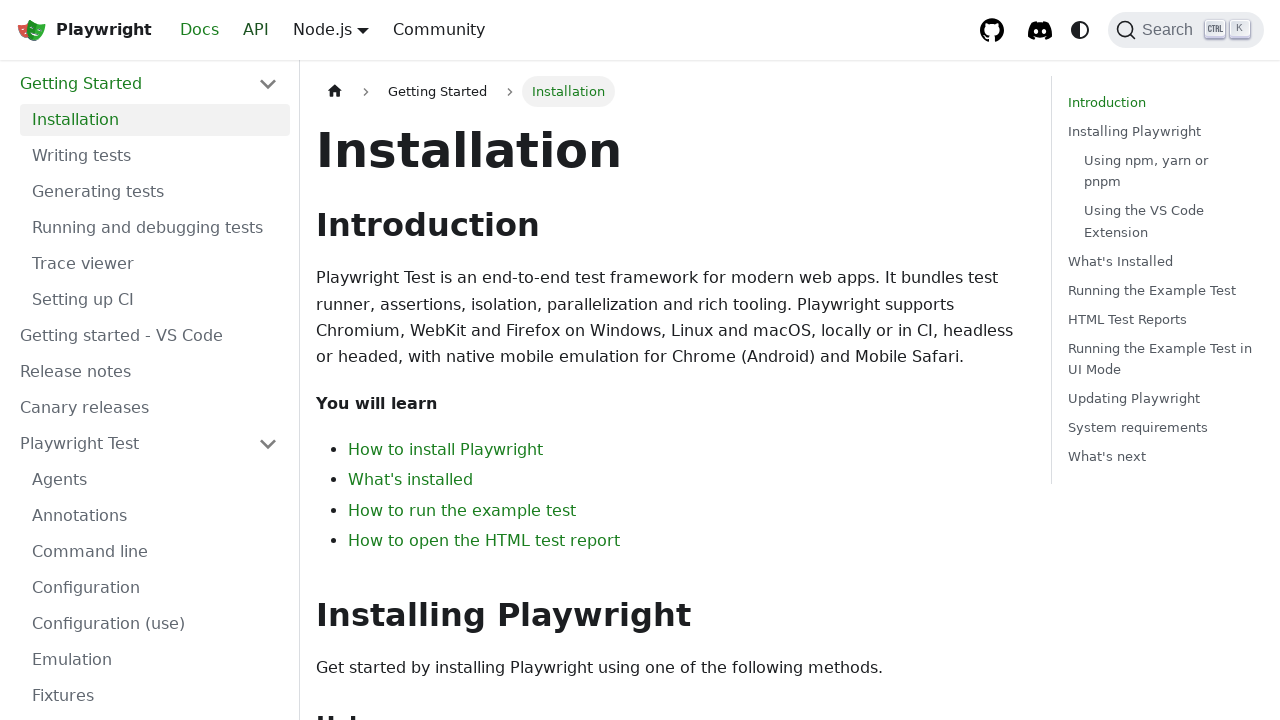

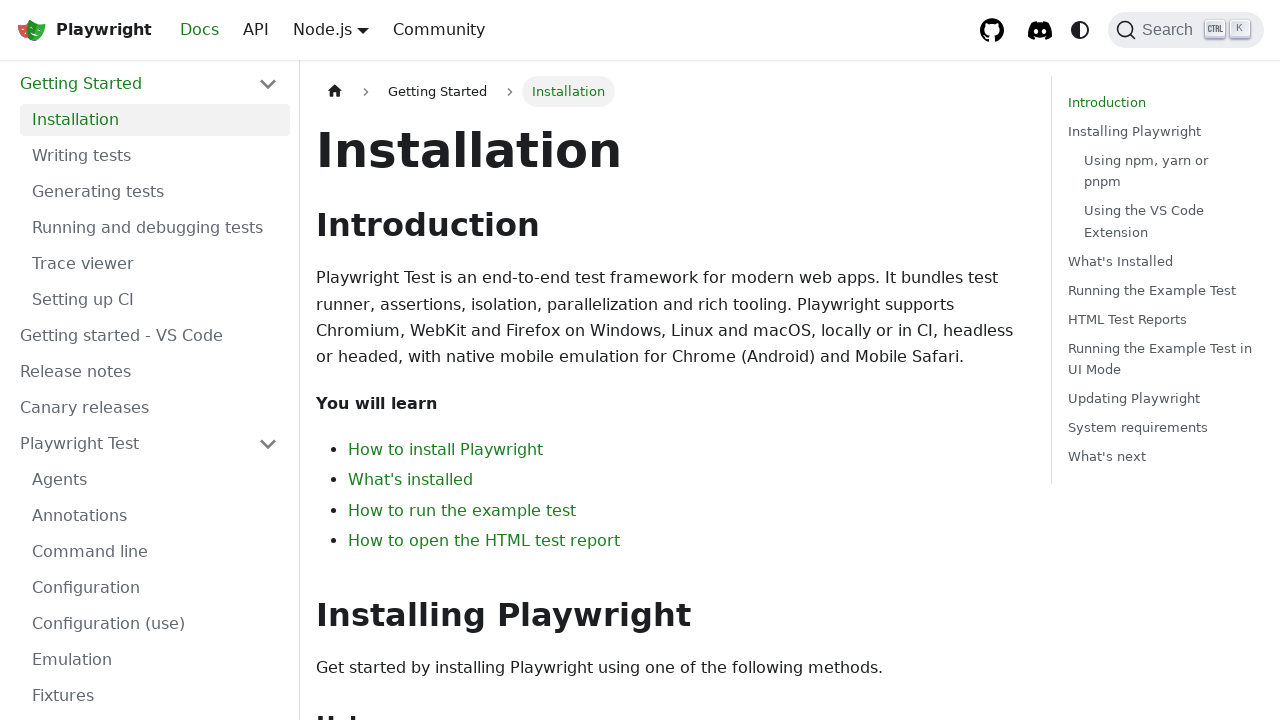